Opens the LambdaTest homepage and waits for the page to load, verifying basic page accessibility.

Starting URL: https://www.lambdatest.com/

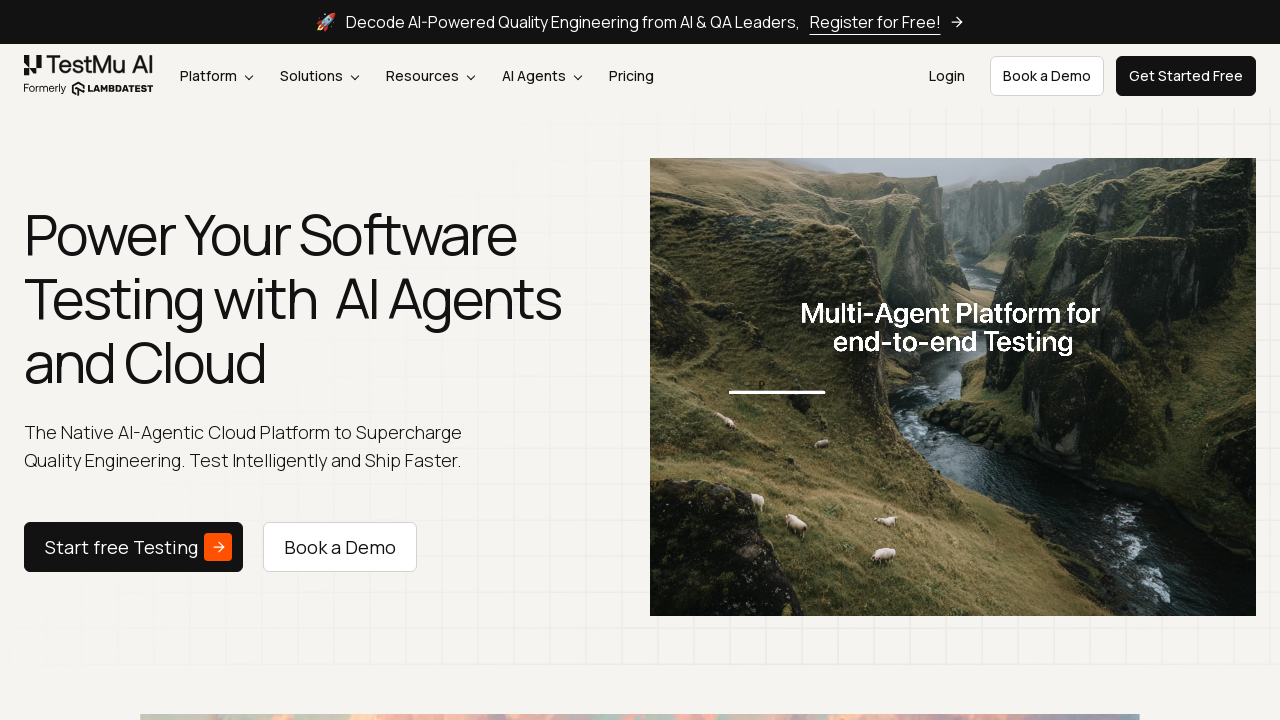

Page DOM content loaded
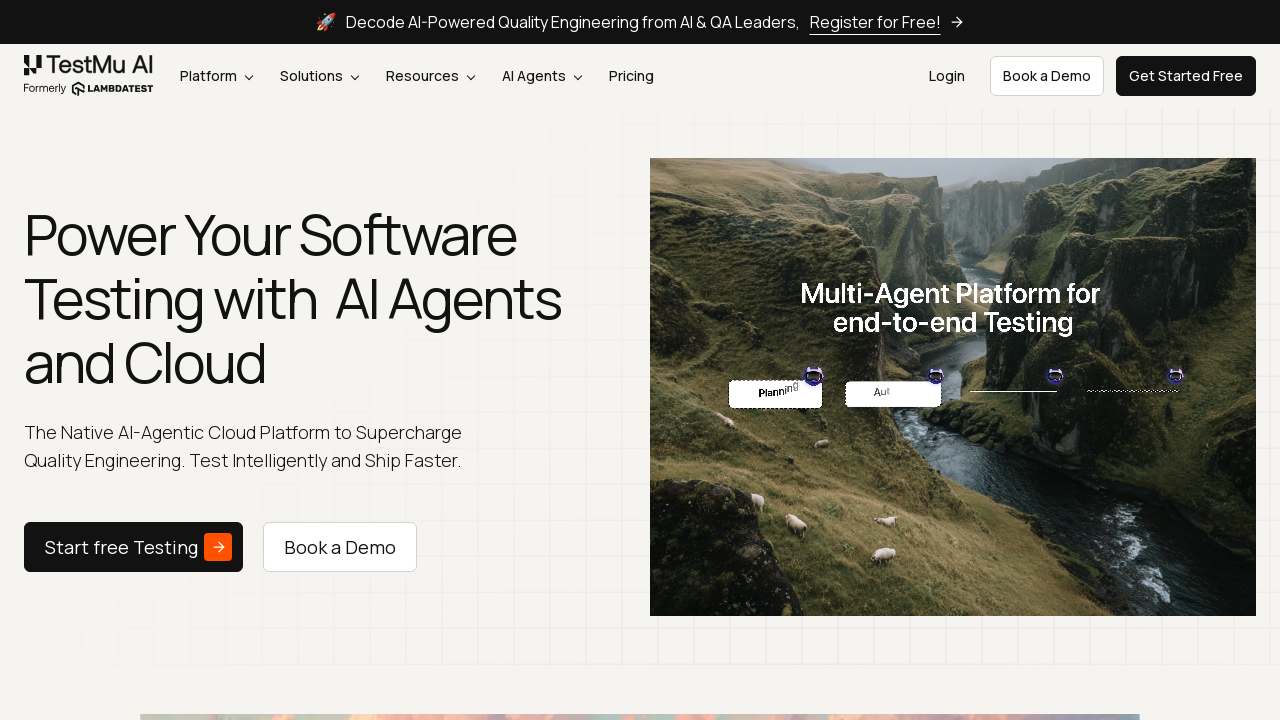

Page title verified to be present
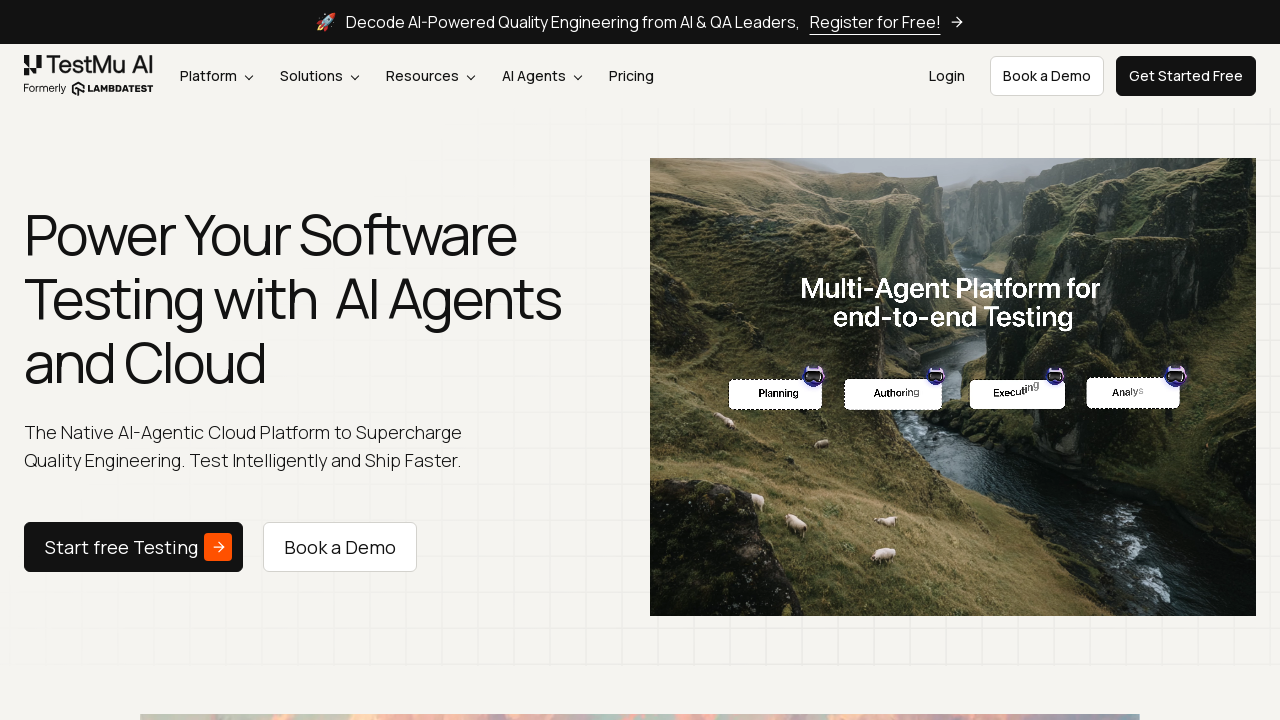

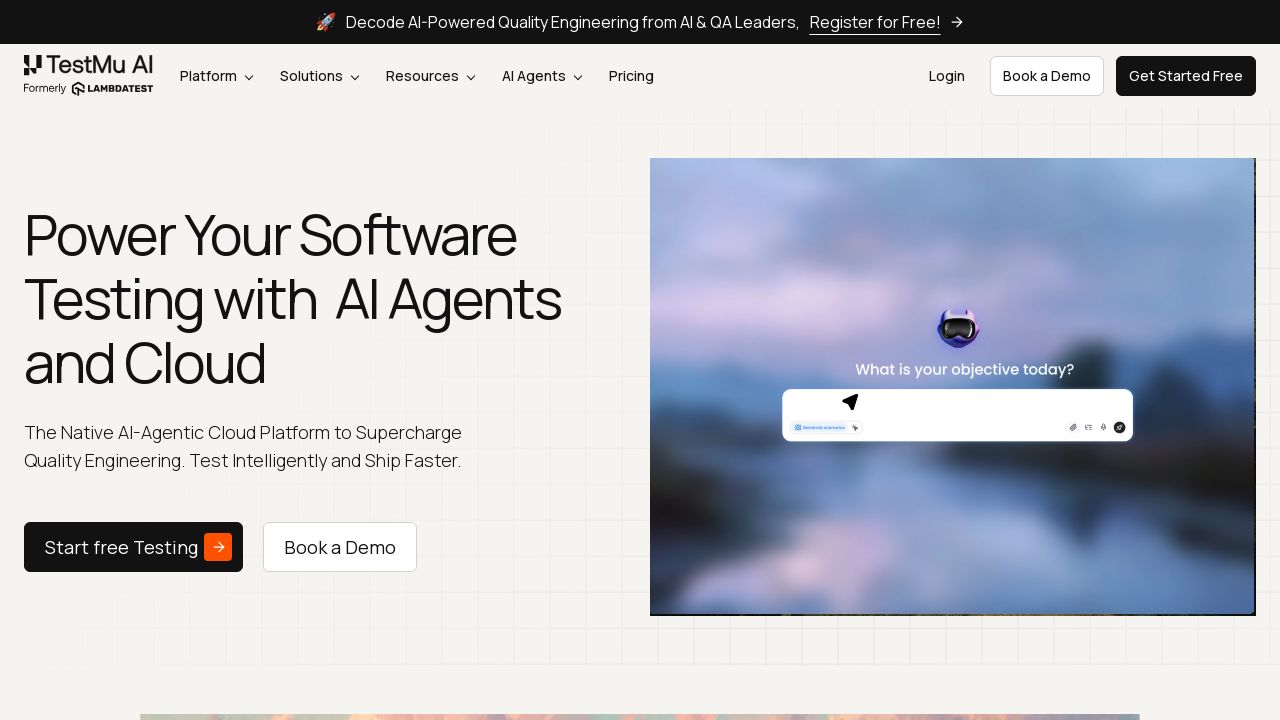